Tests Bootstrap dropdown functionality by clicking the dropdown button and selecting an option from the menu

Starting URL: https://seleniumpractise.blogspot.com/2016/08/bootstrap-dropdown-example-for-selenium.html

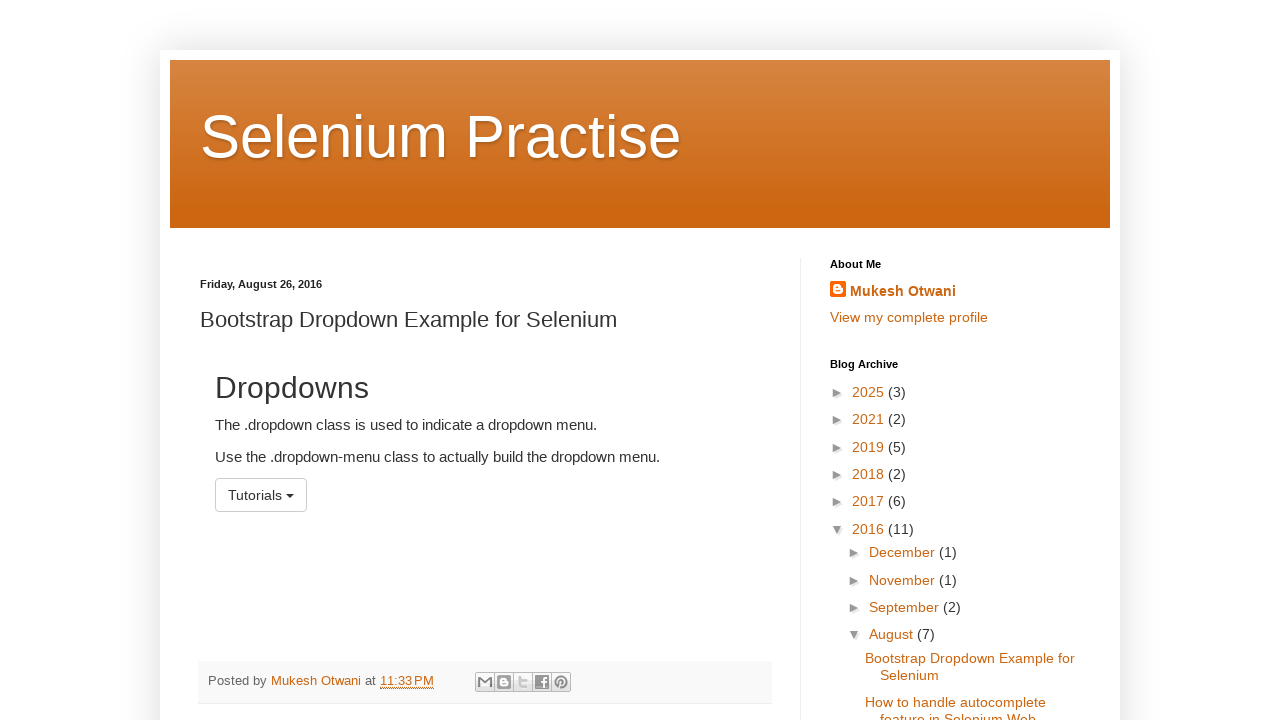

Clicked dropdown button to open menu at (261, 495) on button[data-toggle='dropdown']
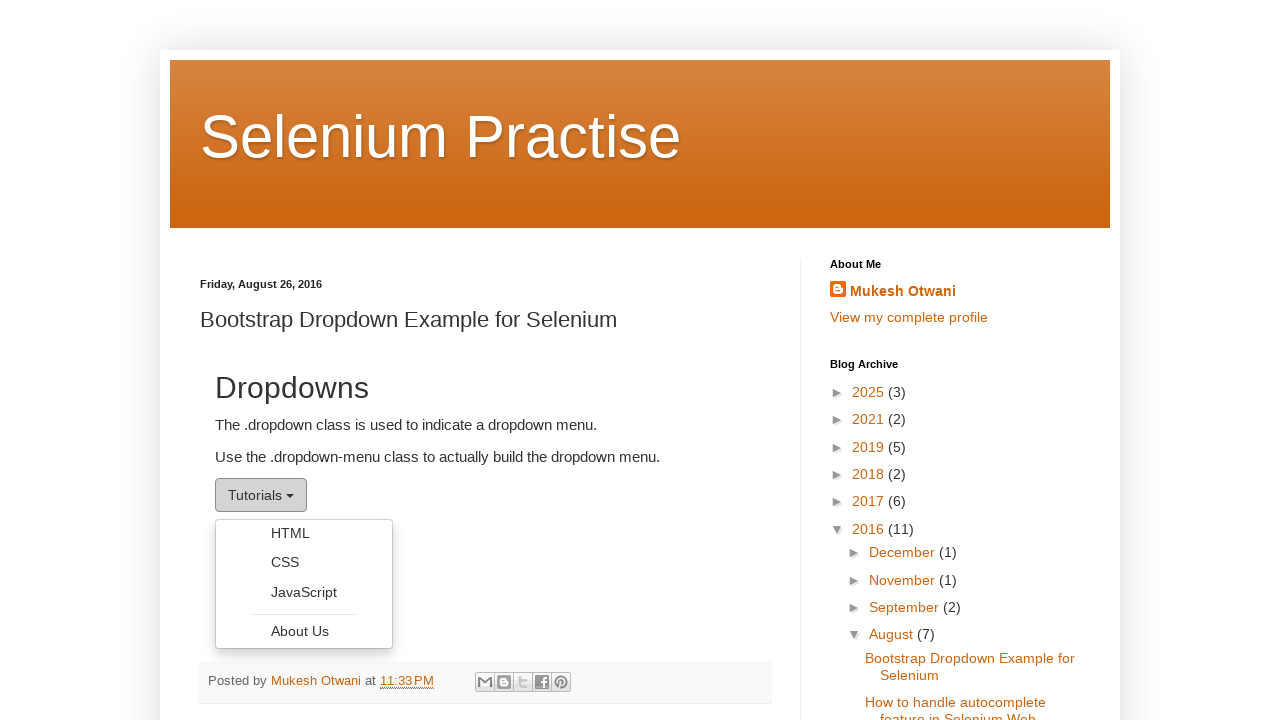

Selected CSS option from dropdown menu at (304, 562) on xpath=//ul[@class='dropdown-menu']/li/a[text()='CSS']
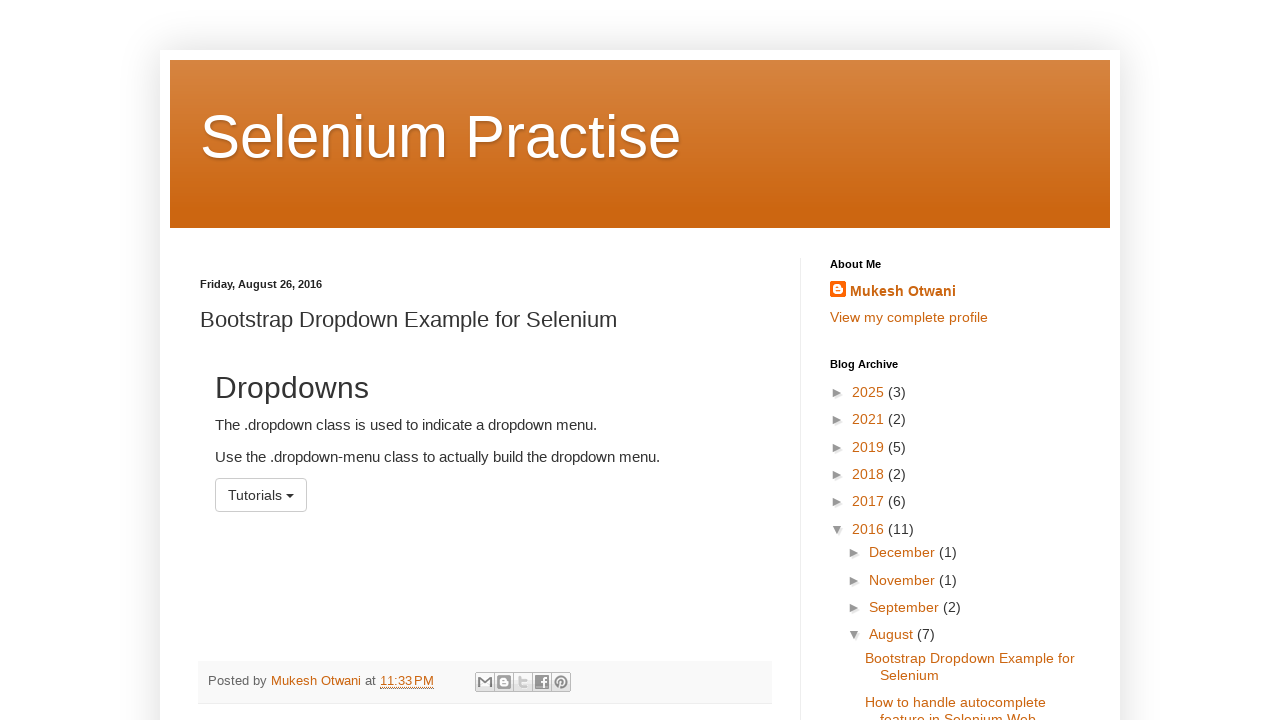

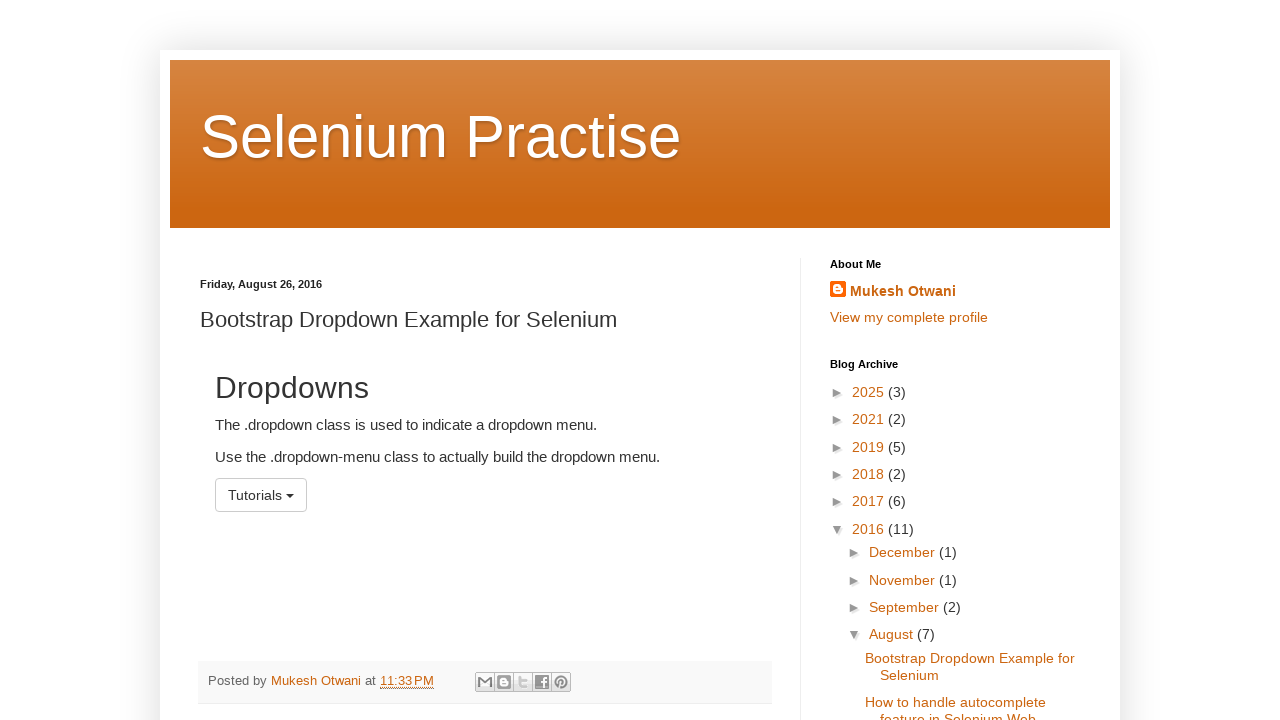